Waits for an element to be clickable and performs drag and drop action

Starting URL: https://demo.automationtesting.in/Dynamic.html

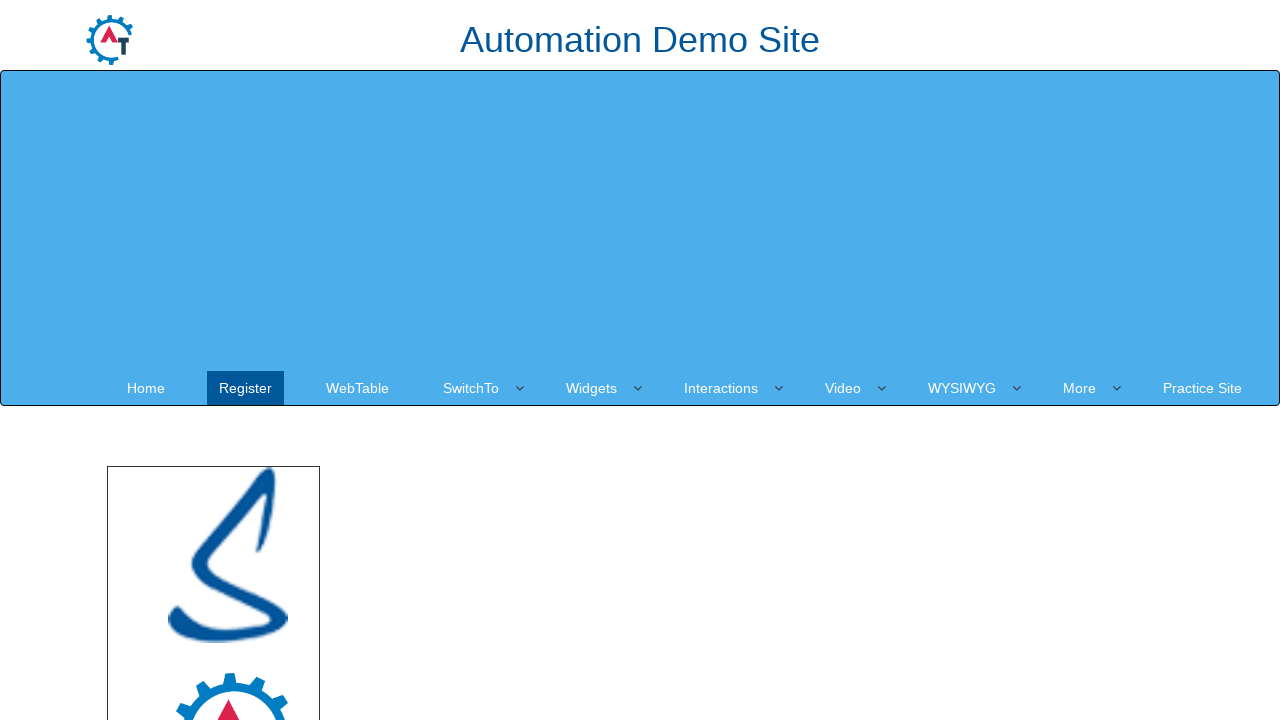

Drop area is visible and ready
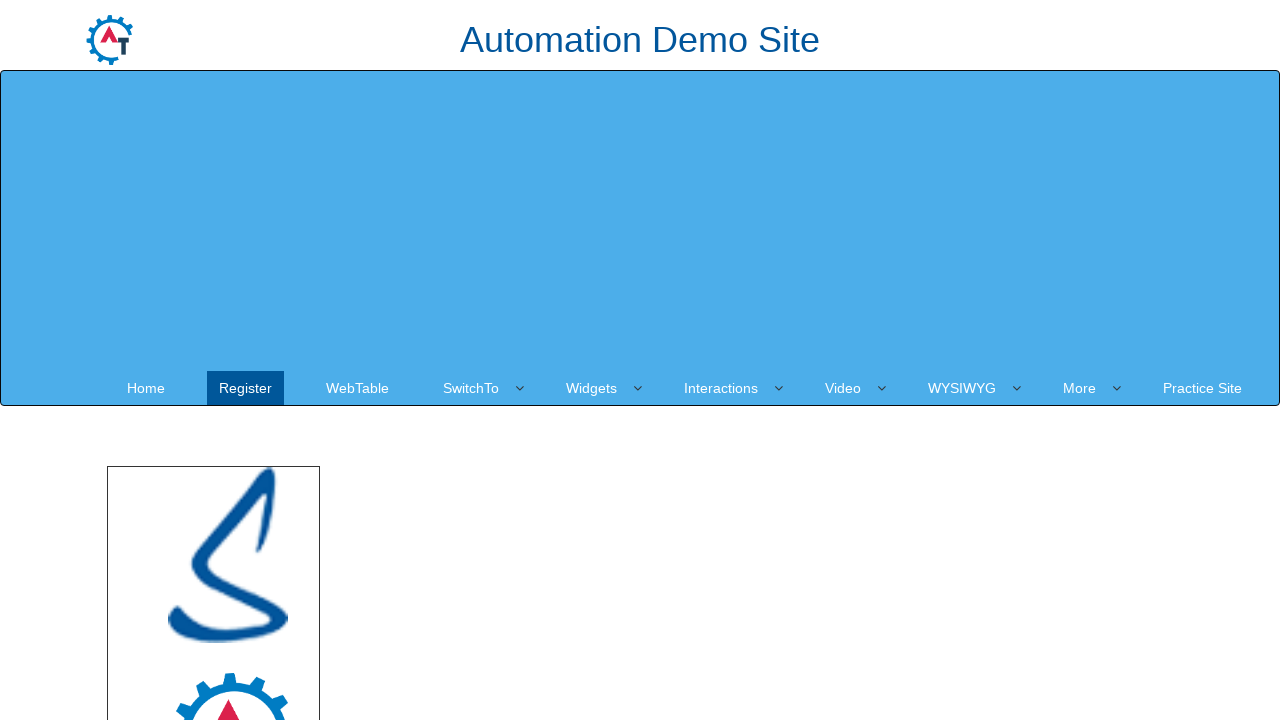

Located source element (logo.png image)
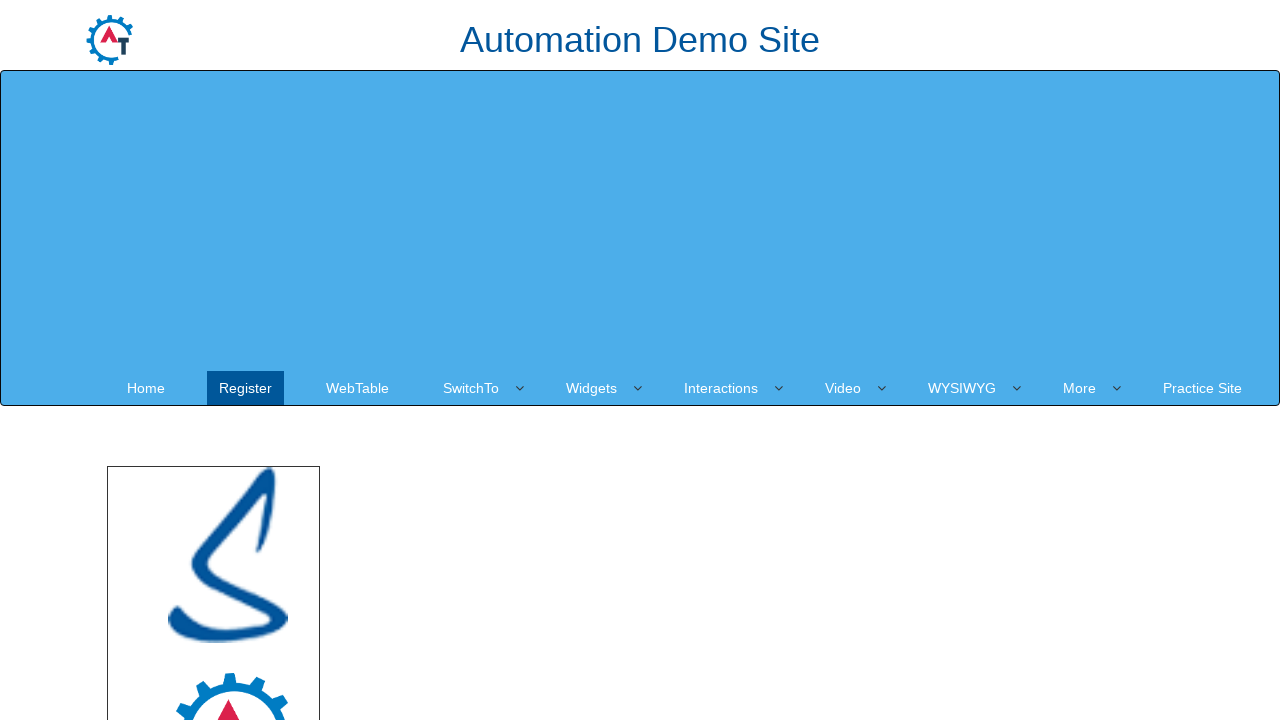

Located target element (drop area)
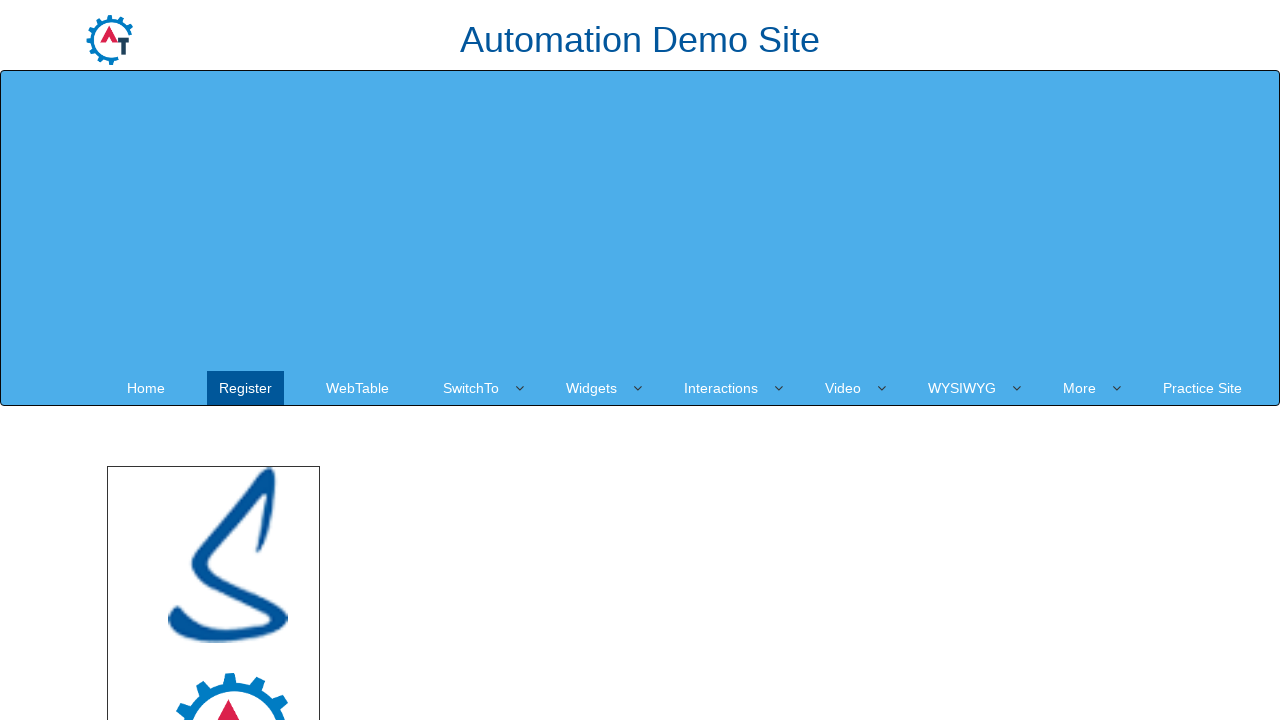

Dragged logo image to drop area at (747, 545)
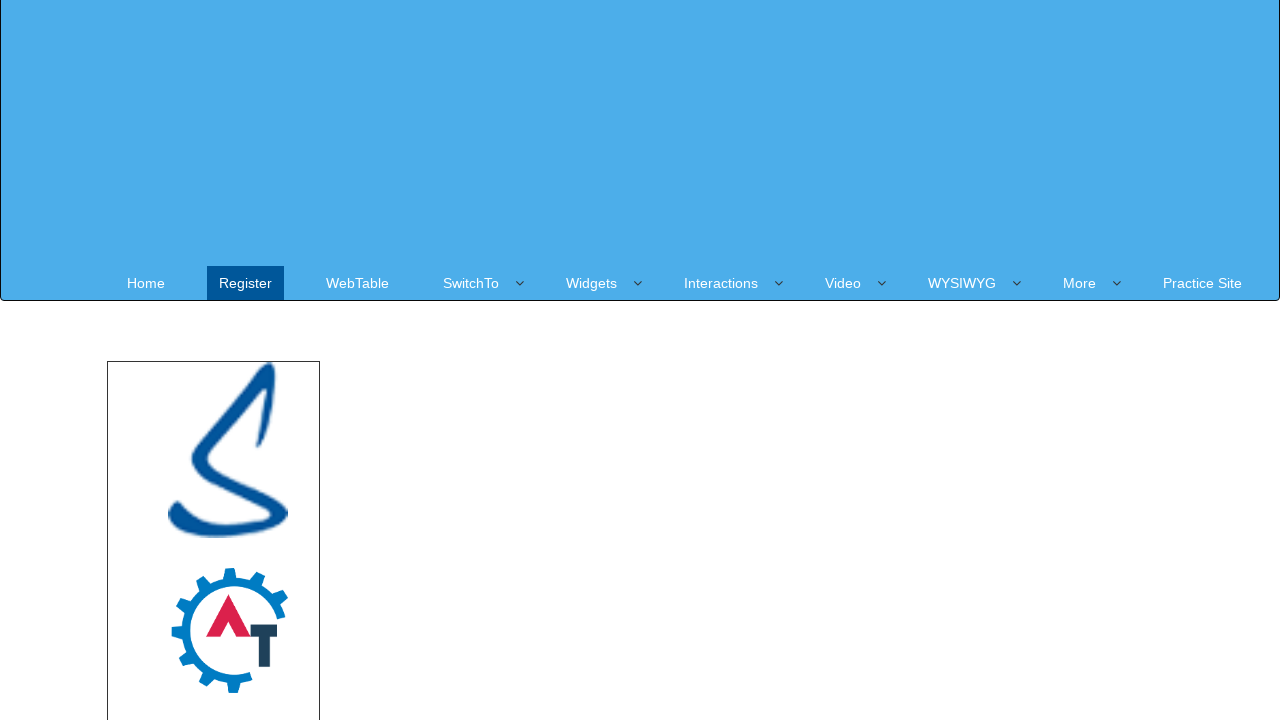

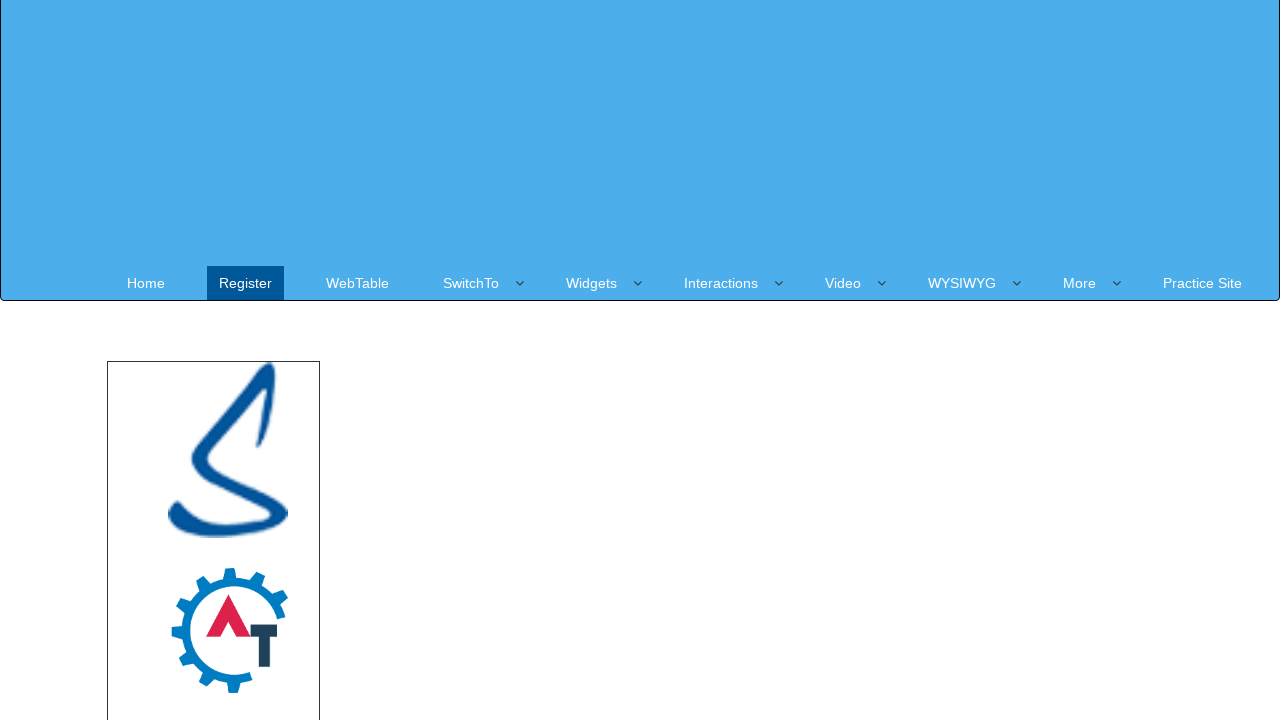